Tests navigation on 99-bottles-of-beer.net by clicking the Browse Languages menu, then clicking Start menu, and verifying the welcome heading

Starting URL: http://www.99-bottles-of-beer.net/

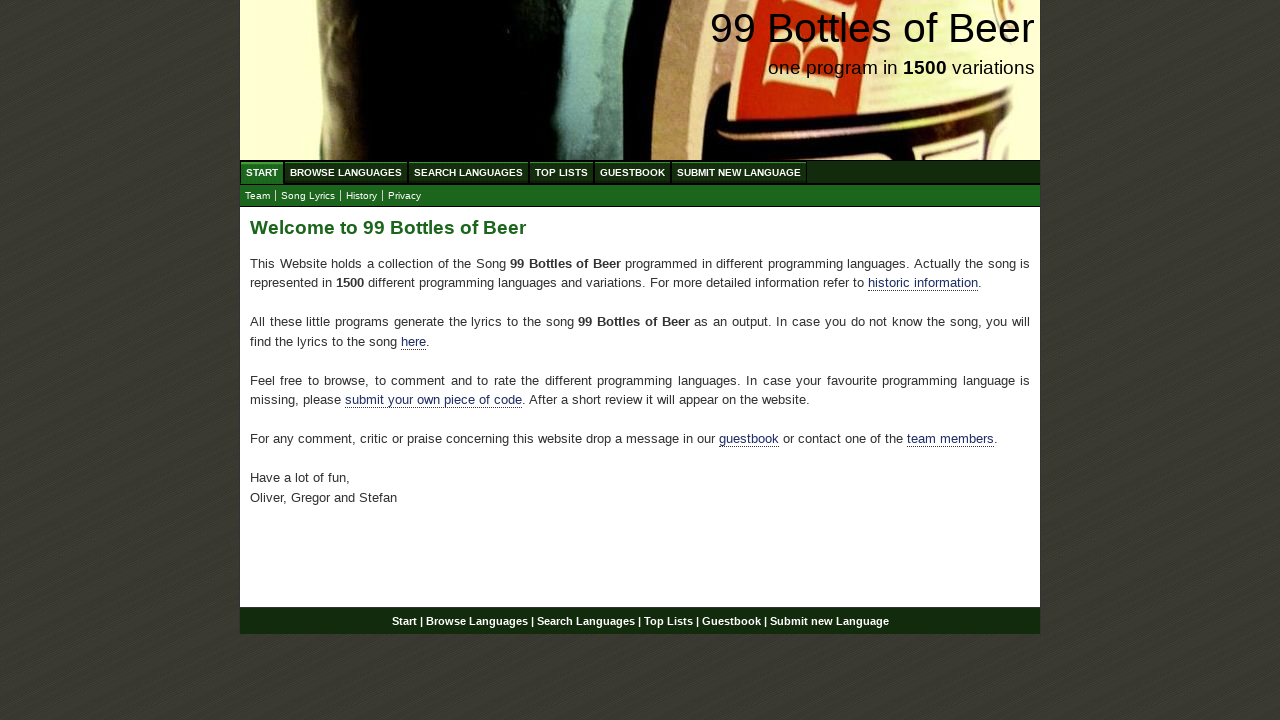

Clicked Browse Languages menu item at (346, 172) on ul#menu li a[href='/abc.html']
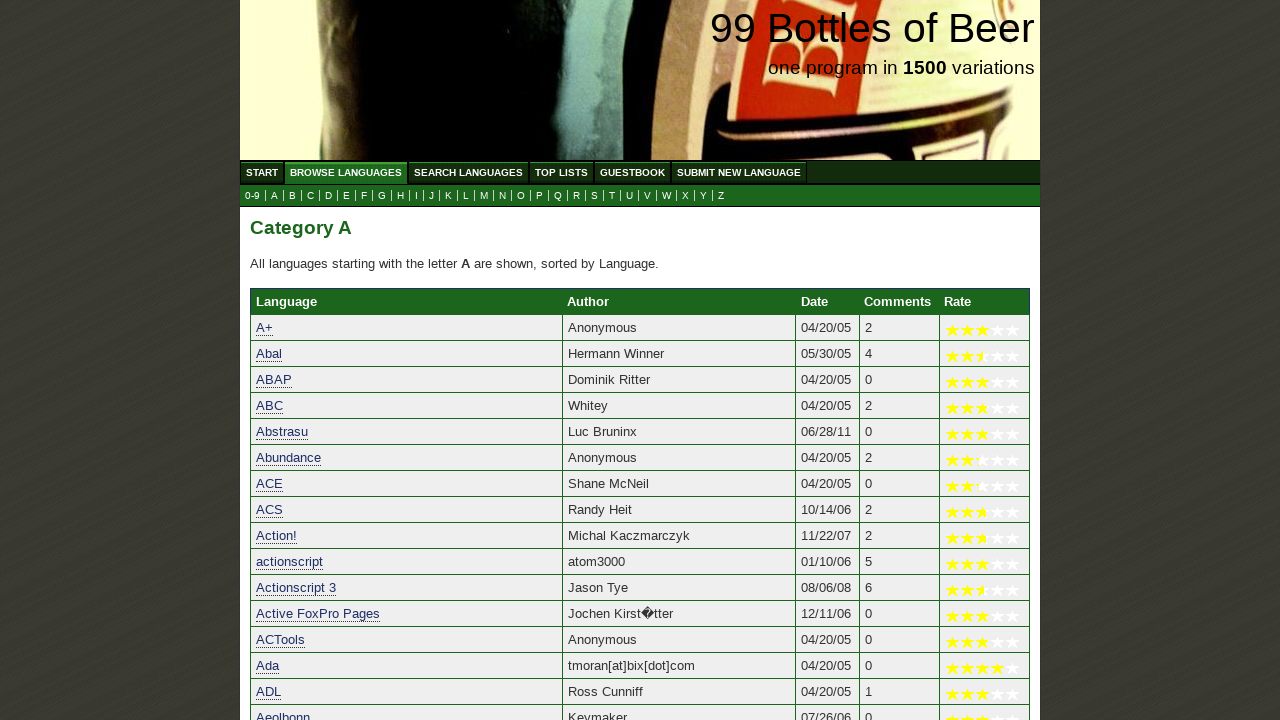

Clicked Start menu item to return to home at (262, 172) on ul#menu li a[href='/']
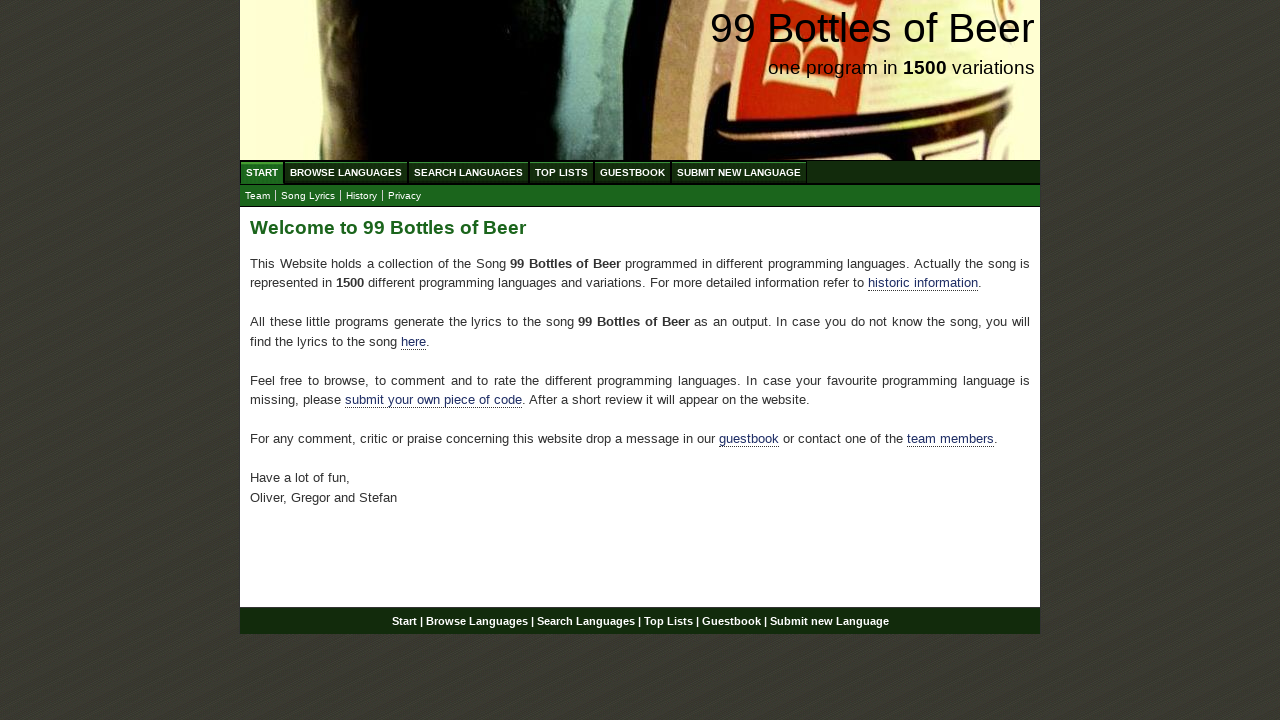

Waited for and verified the welcome heading loaded
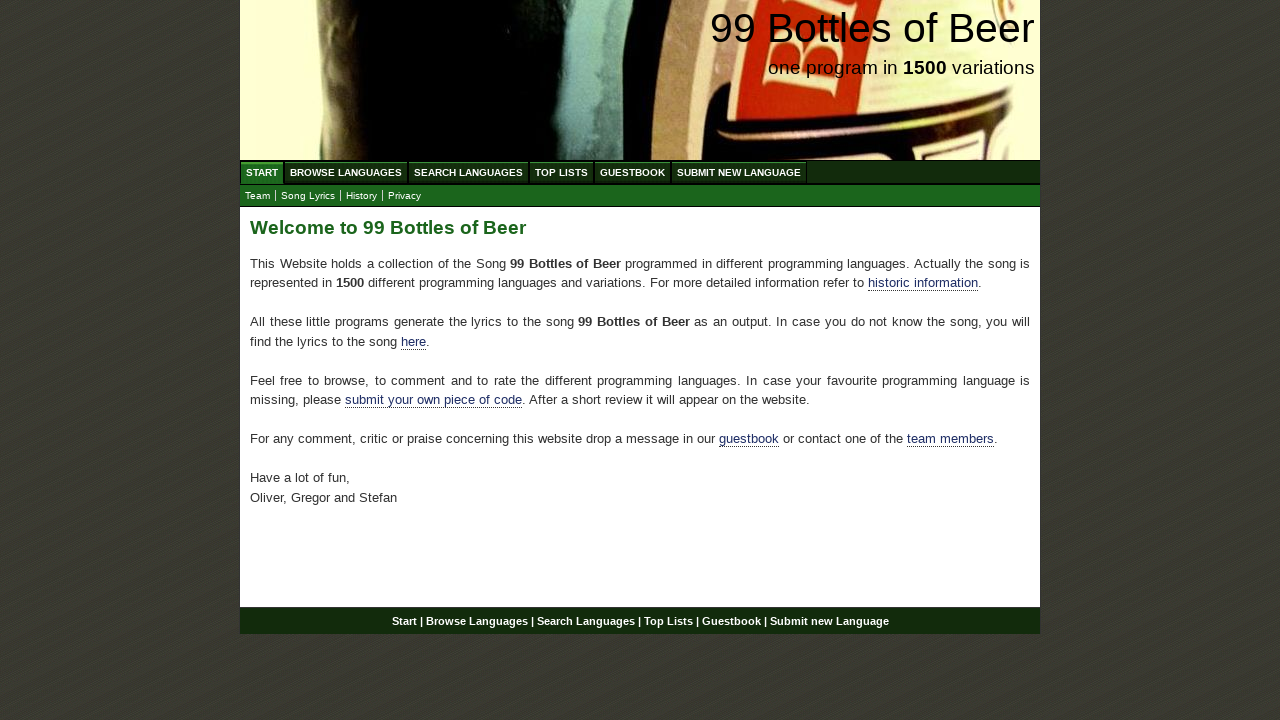

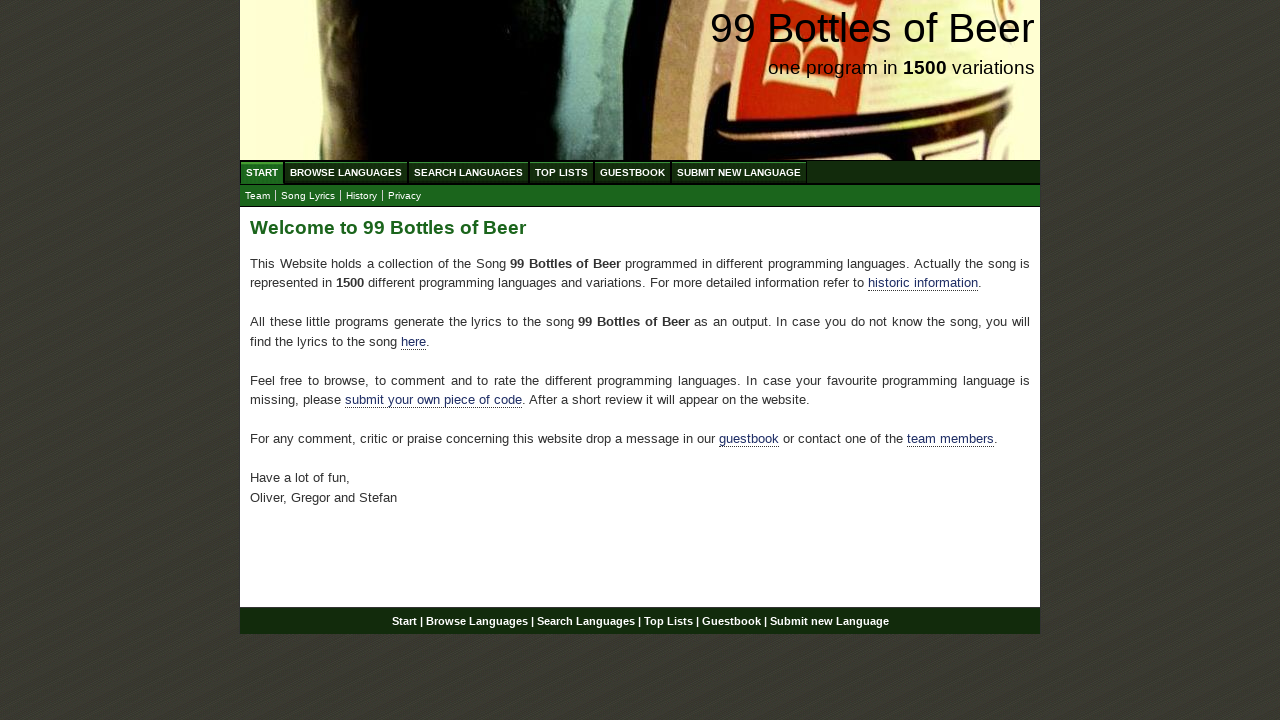